Tests dropdown selection by directly selecting an option by its text content

Starting URL: https://the-internet.herokuapp.com/dropdown

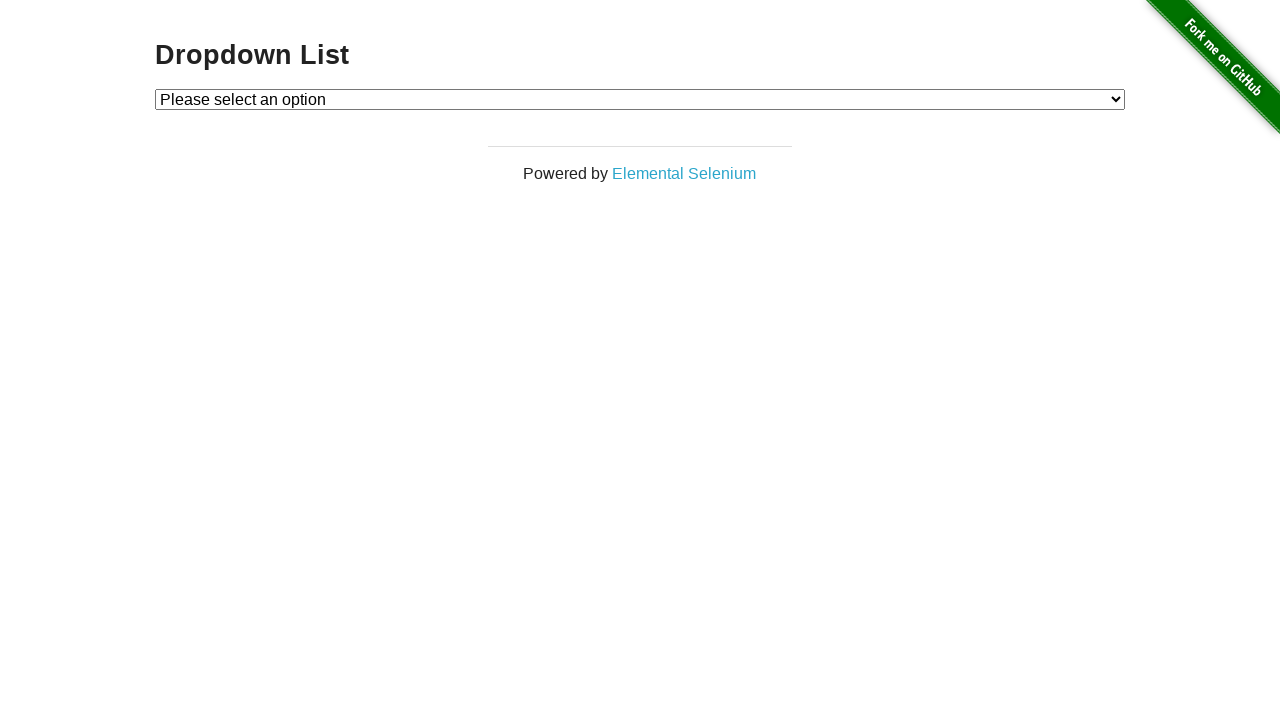

Navigated to dropdown page
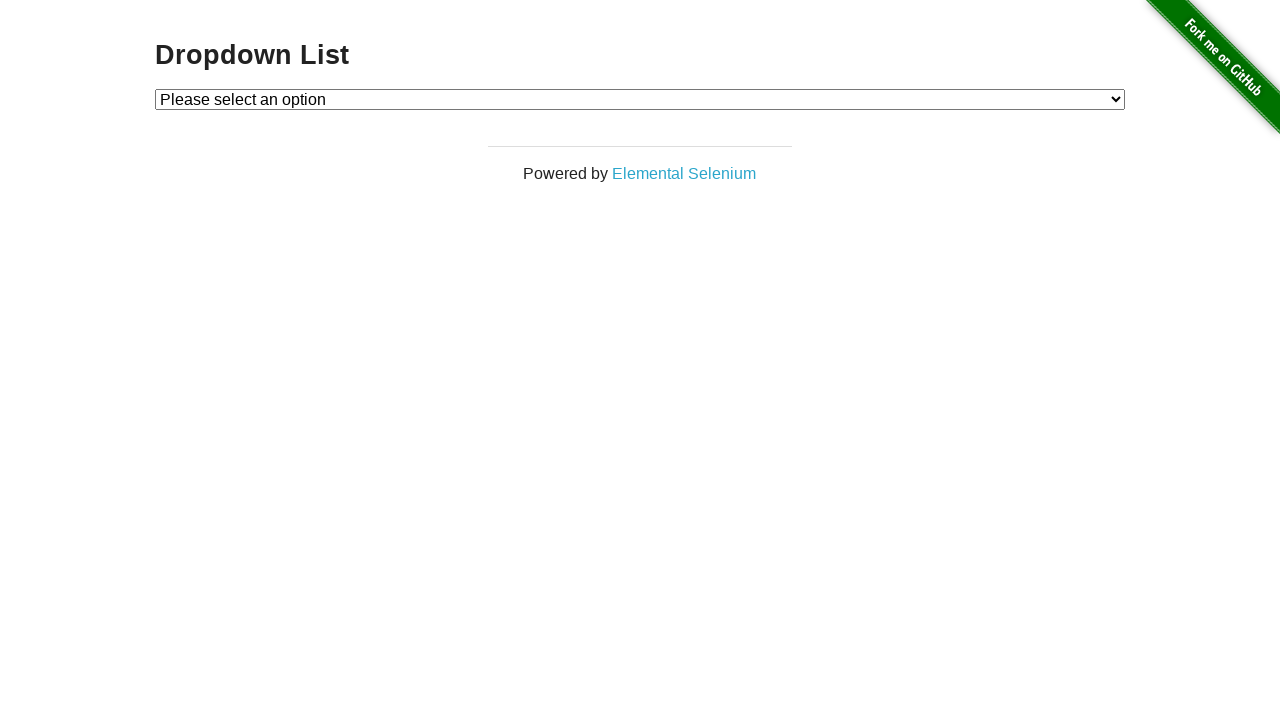

Selected 'Option 2' from dropdown on #dropdown
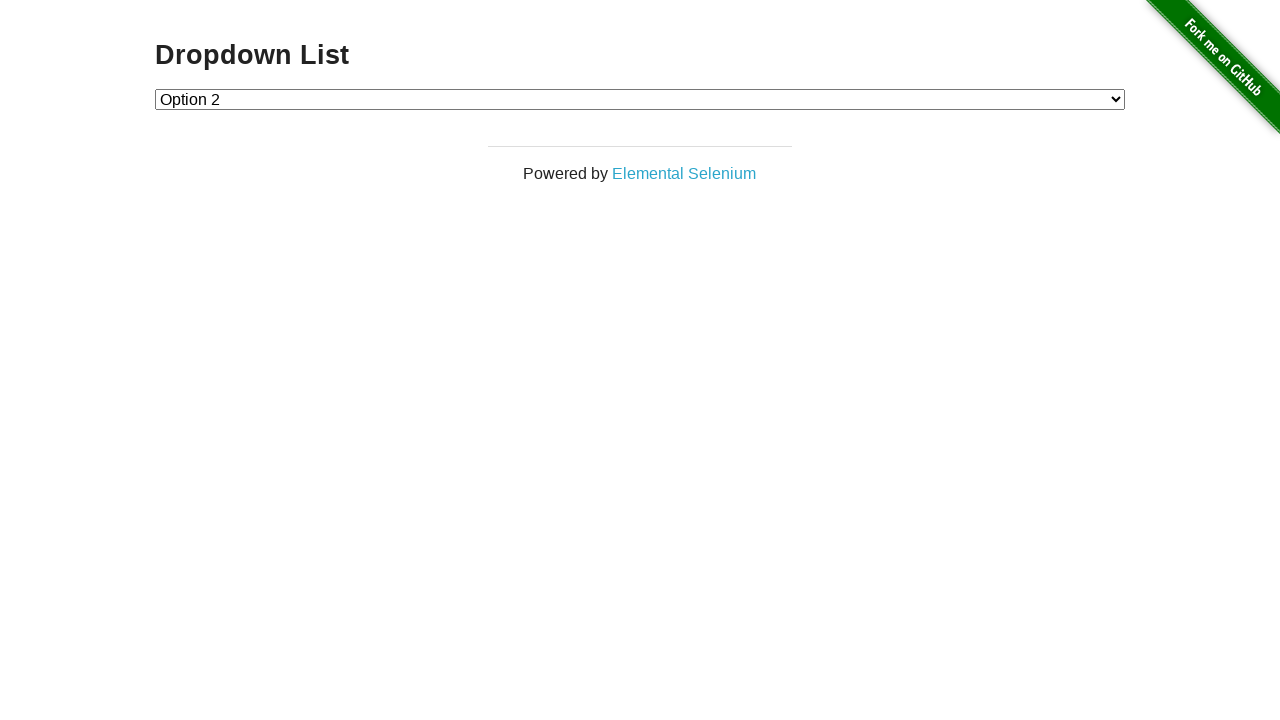

Retrieved selected option text
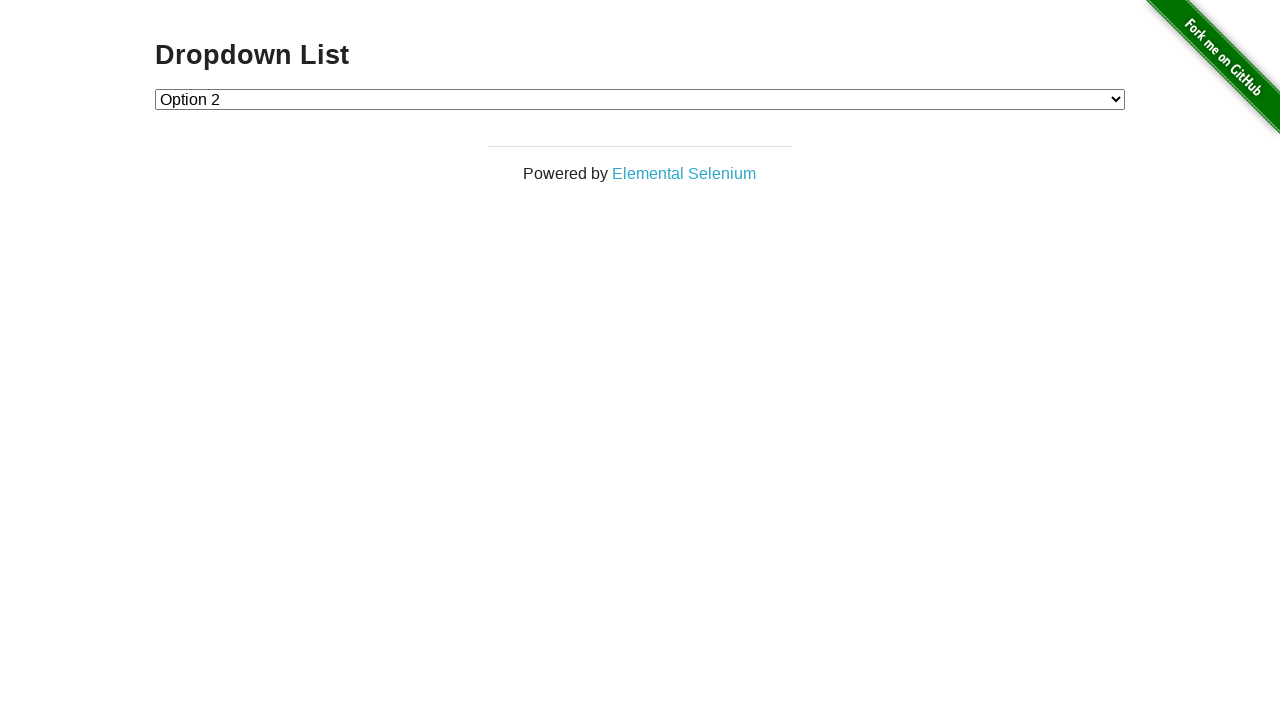

Verified that 'Option 2' is selected
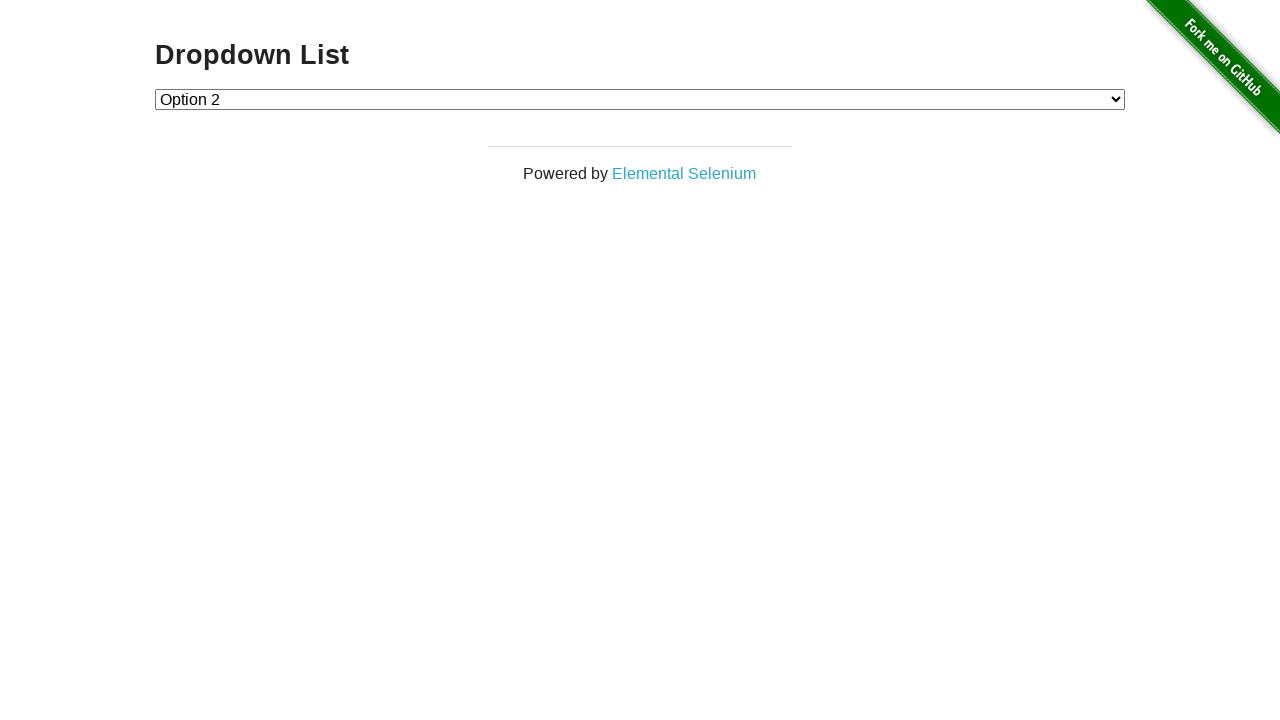

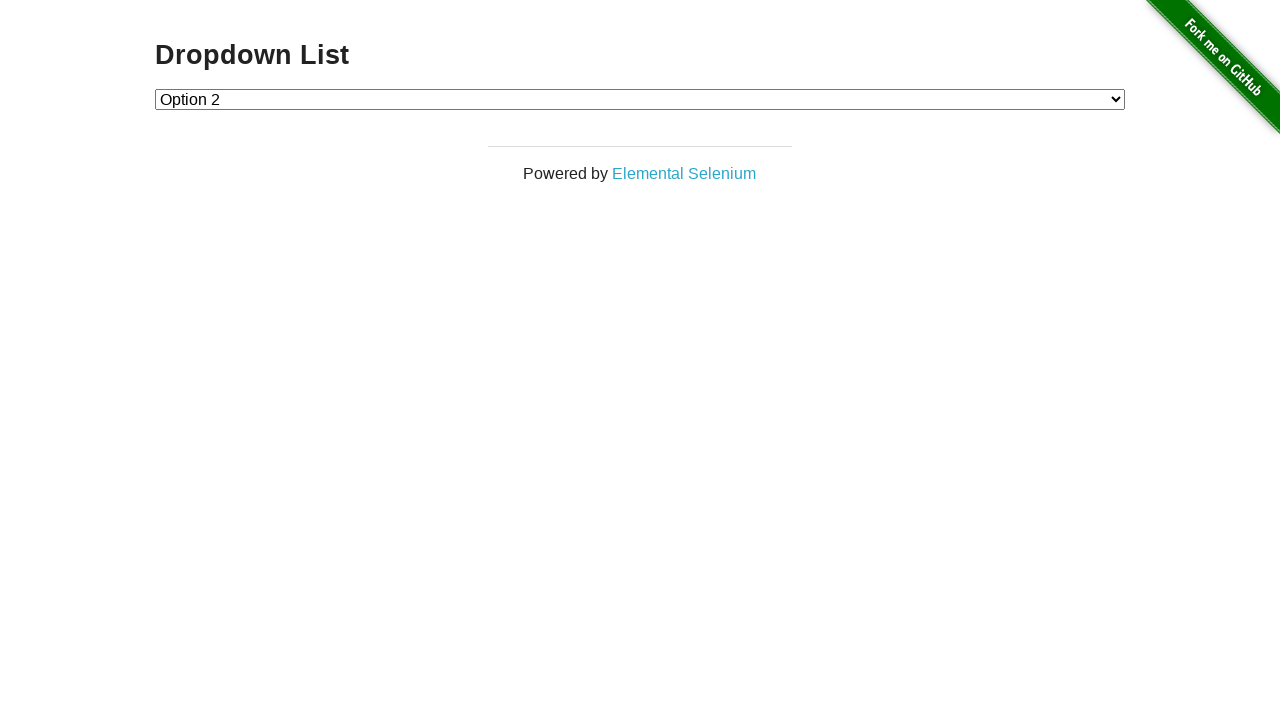